Navigates to Expedia homepage and verifies the page loads by checking the page title

Starting URL: https://www.expedia.com/

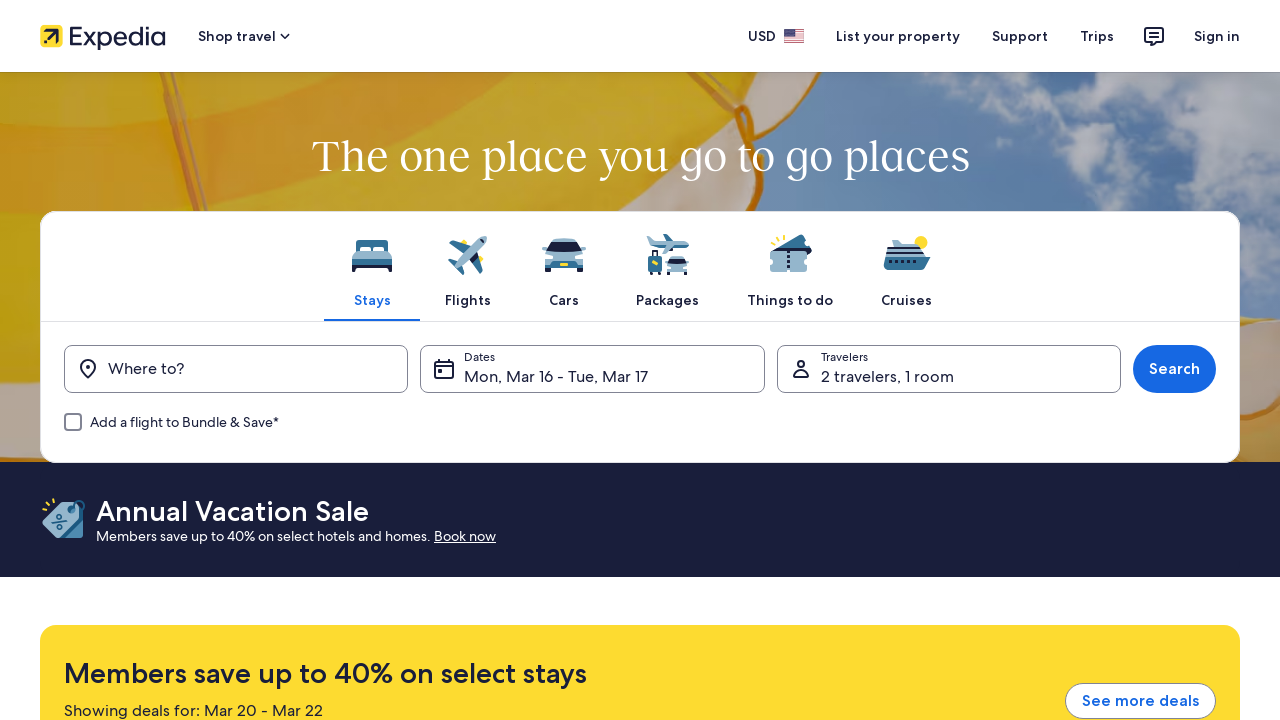

Navigated to Expedia homepage
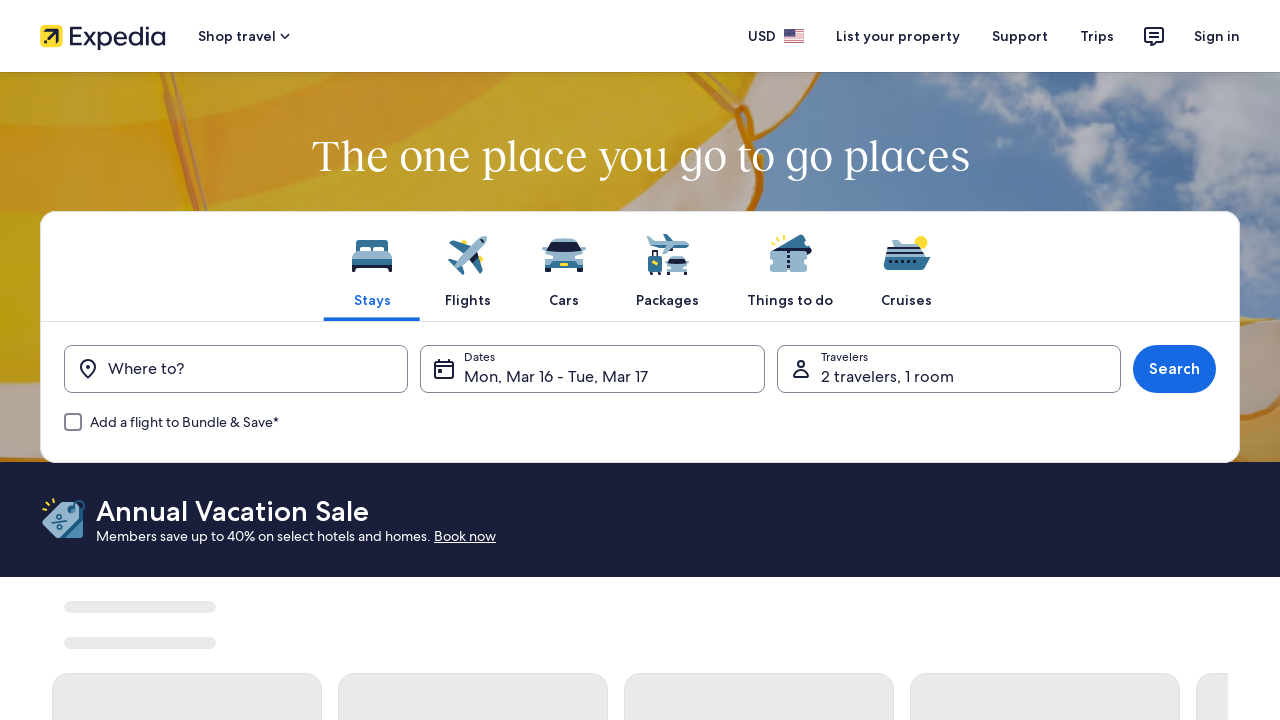

Waited for page to reach domcontentloaded state
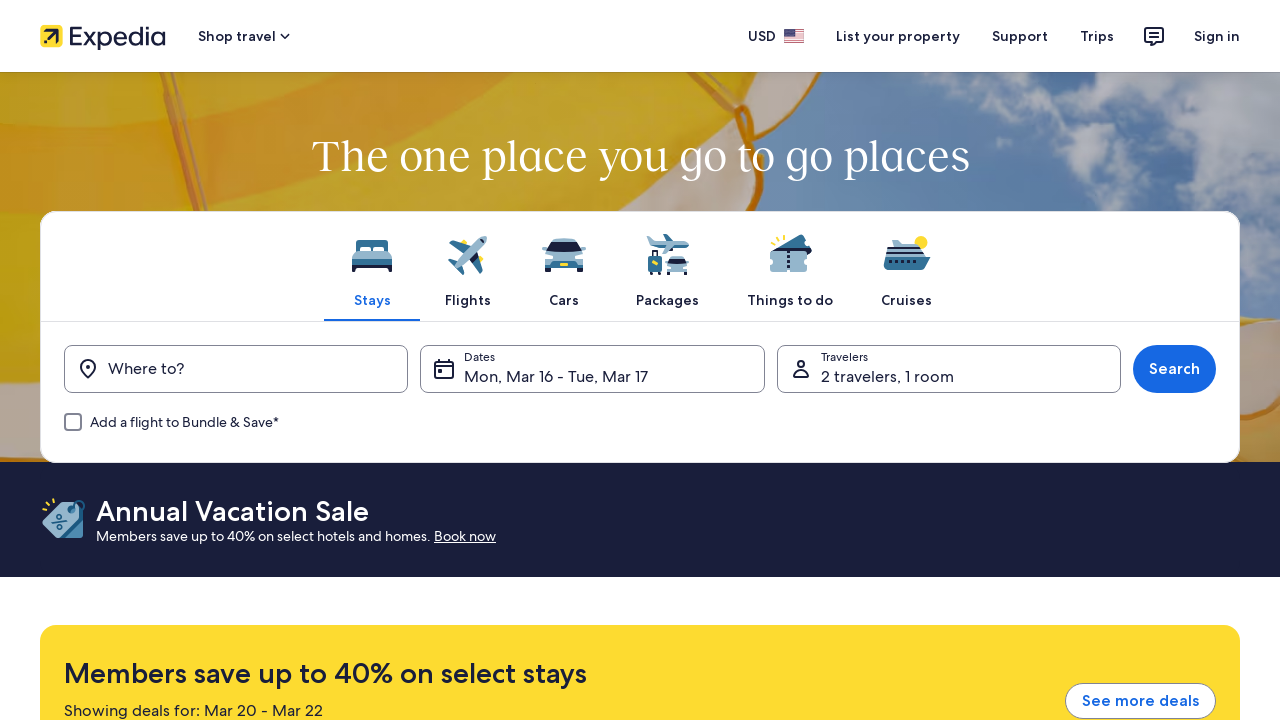

Retrieved page title
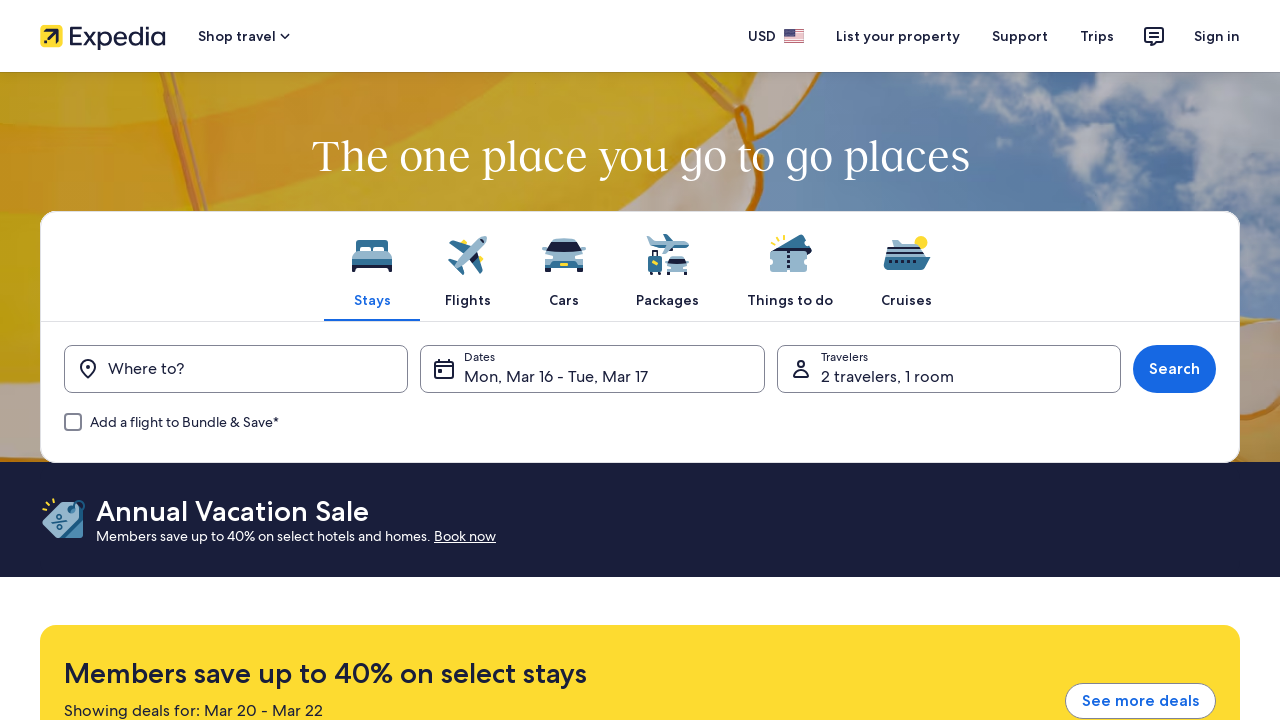

Verified page title is not empty
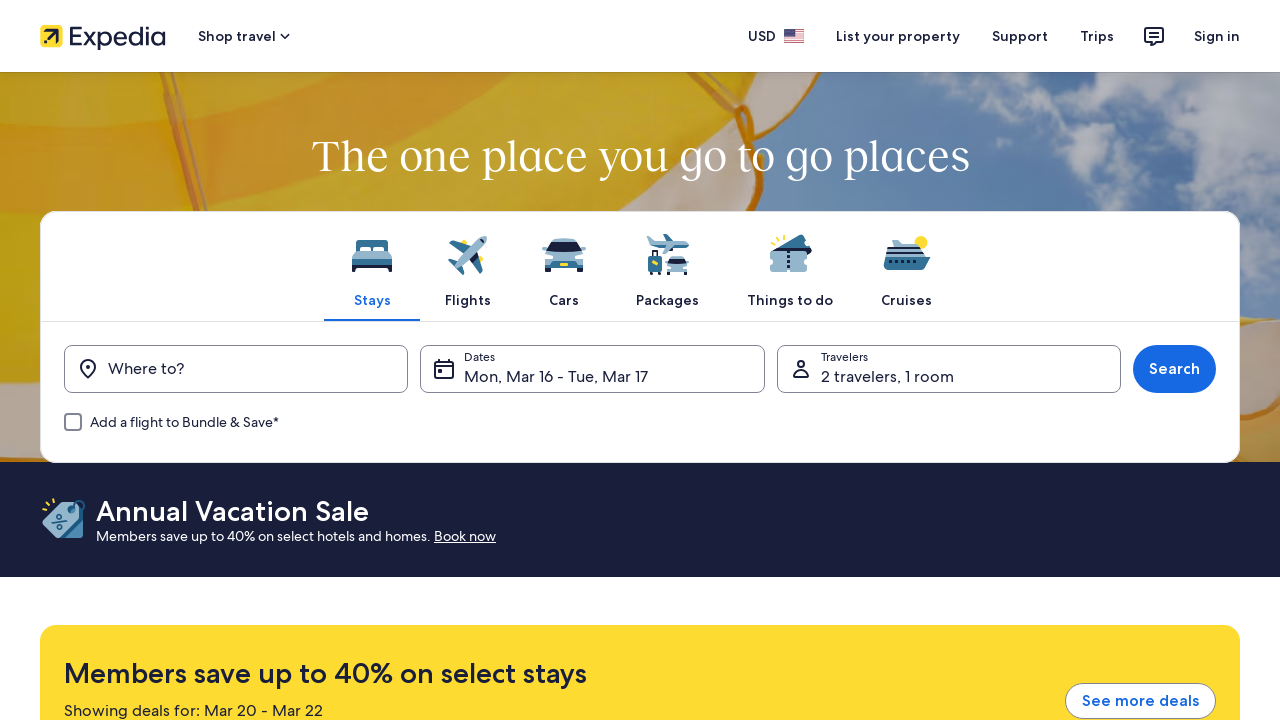

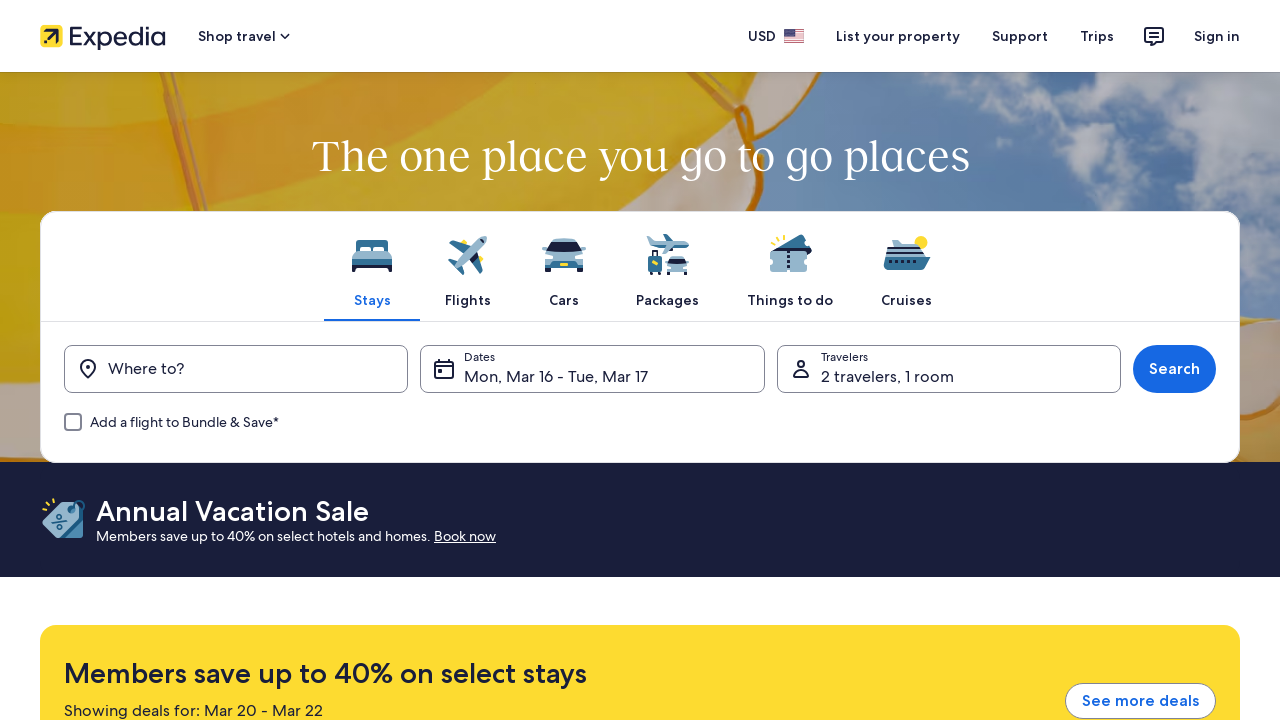